Verifies that the password input field is present in the login popup

Starting URL: https://www.demoblaze.com/

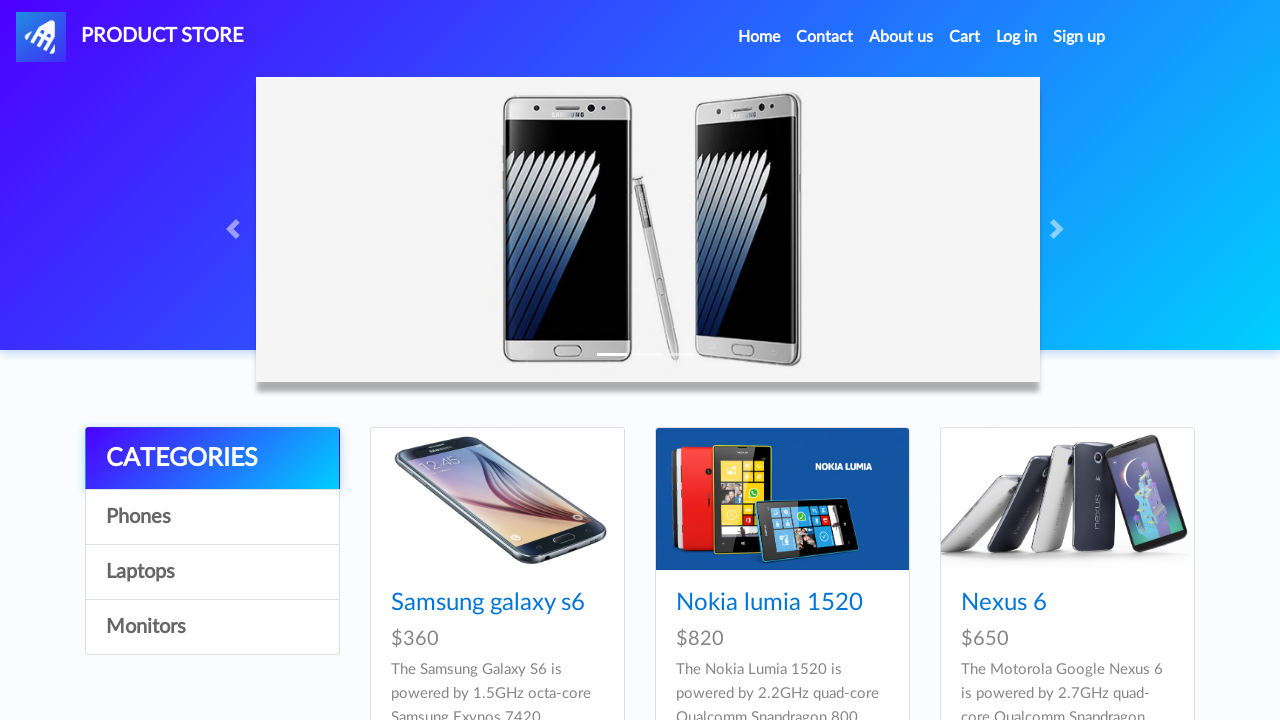

Clicked login link to open login popup at (1017, 37) on a#login2
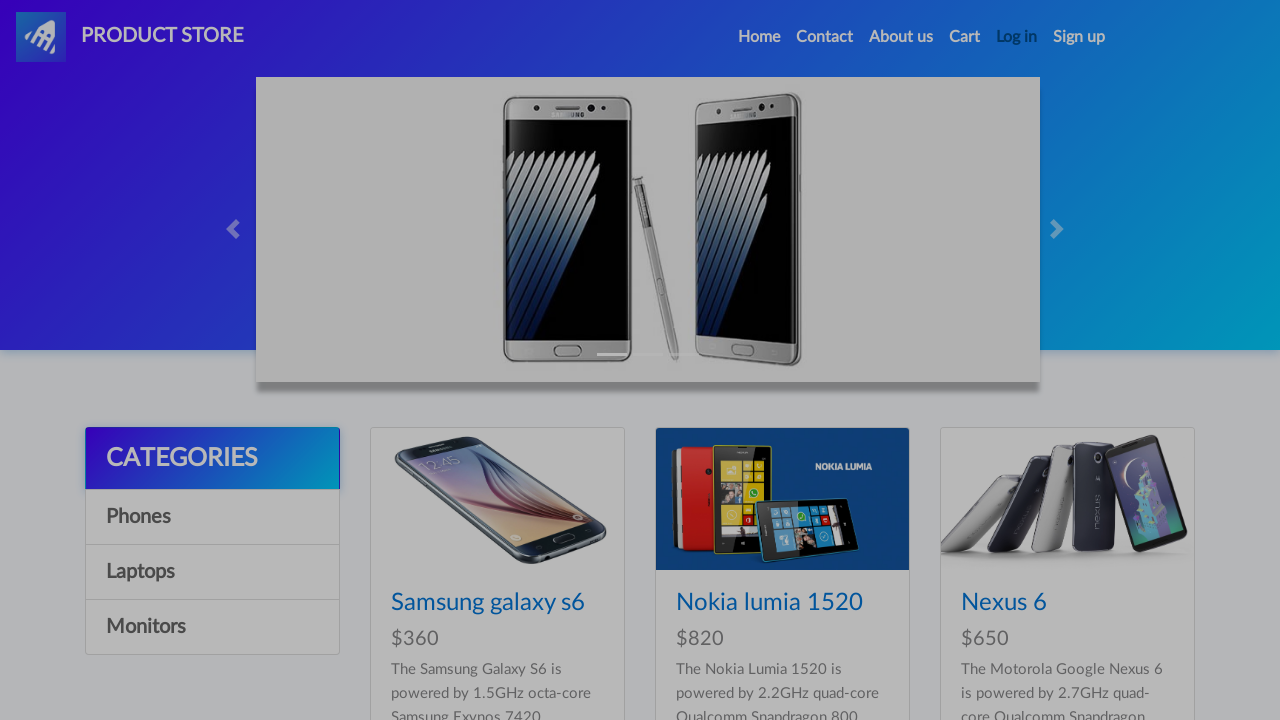

Login modal appeared and is visible
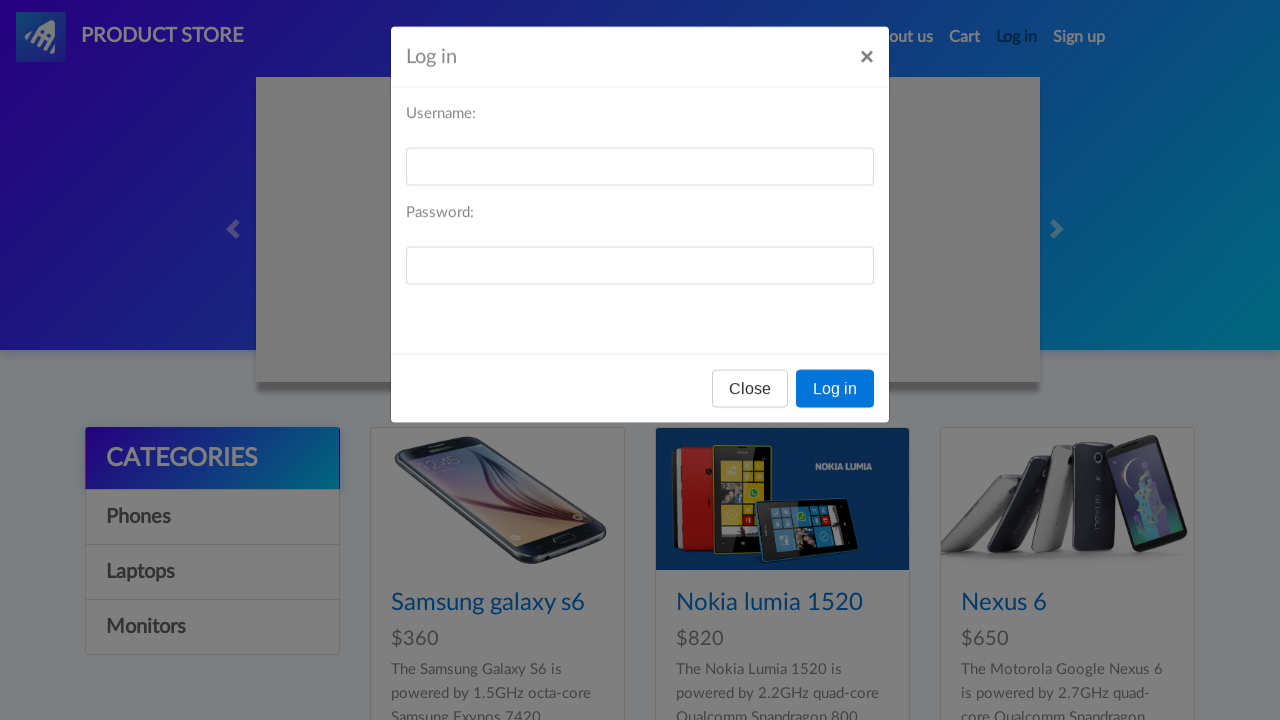

Password input field is present and visible in login popup
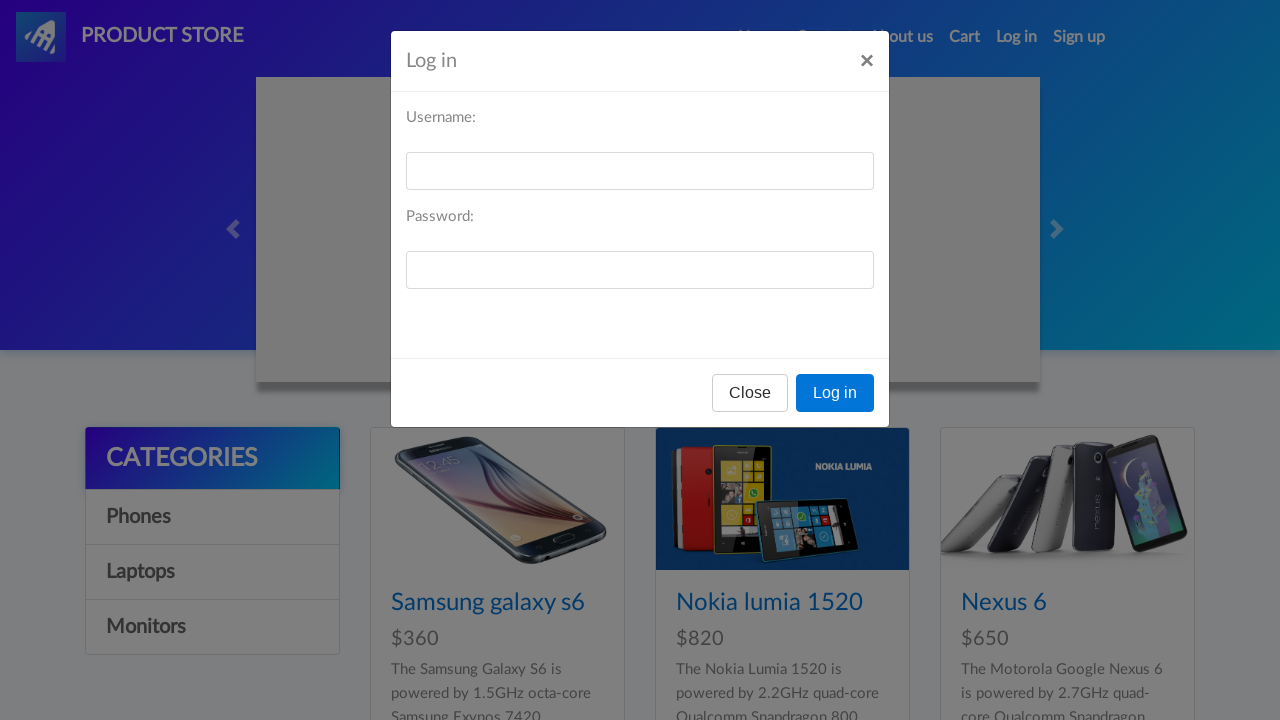

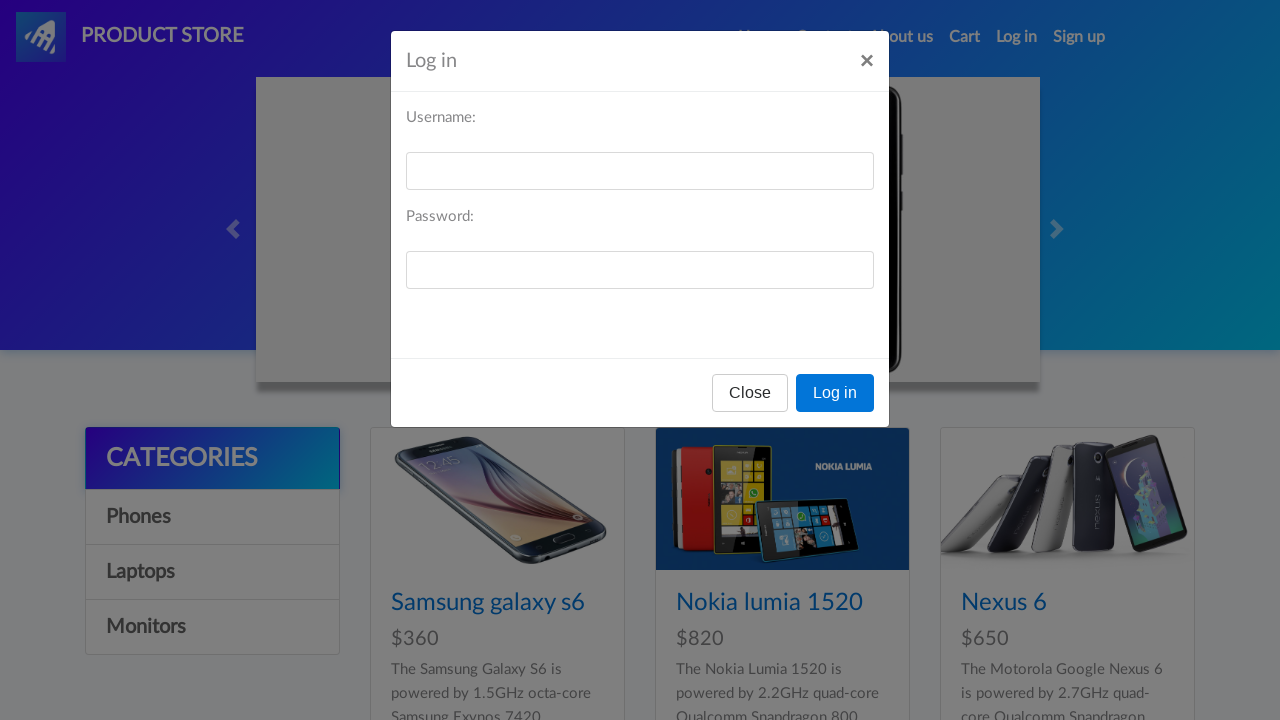